Adds a product to cart, navigates to cart, fills order details, completes purchase and verifies confirmation

Starting URL: https://www.demoblaze.com/

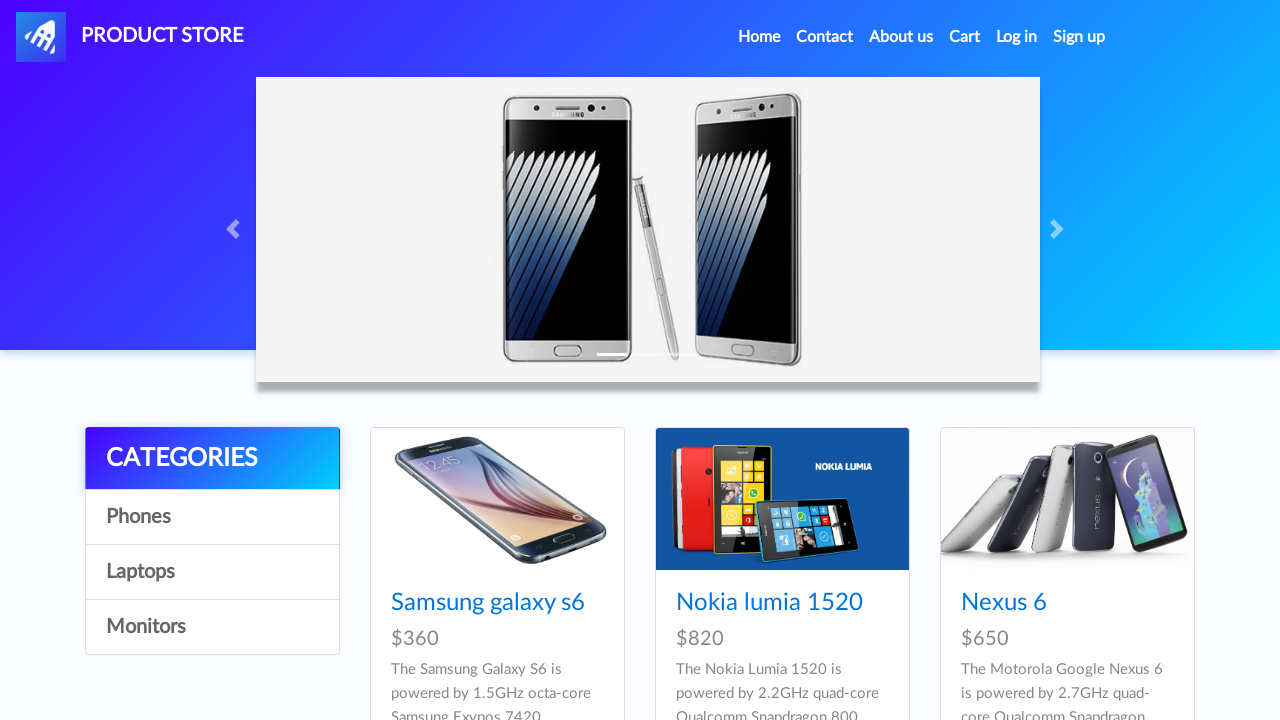

Set up dialog handler for alerts
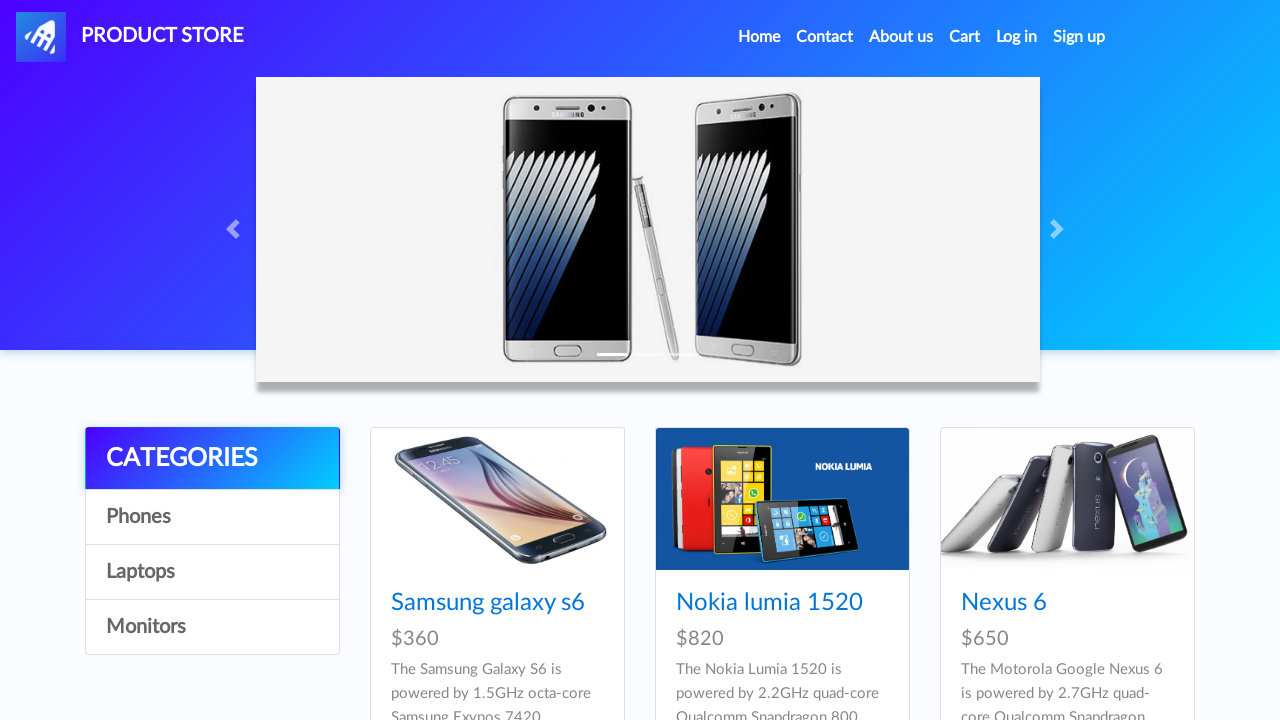

Clicked on the first product at (488, 603) on .card-title a
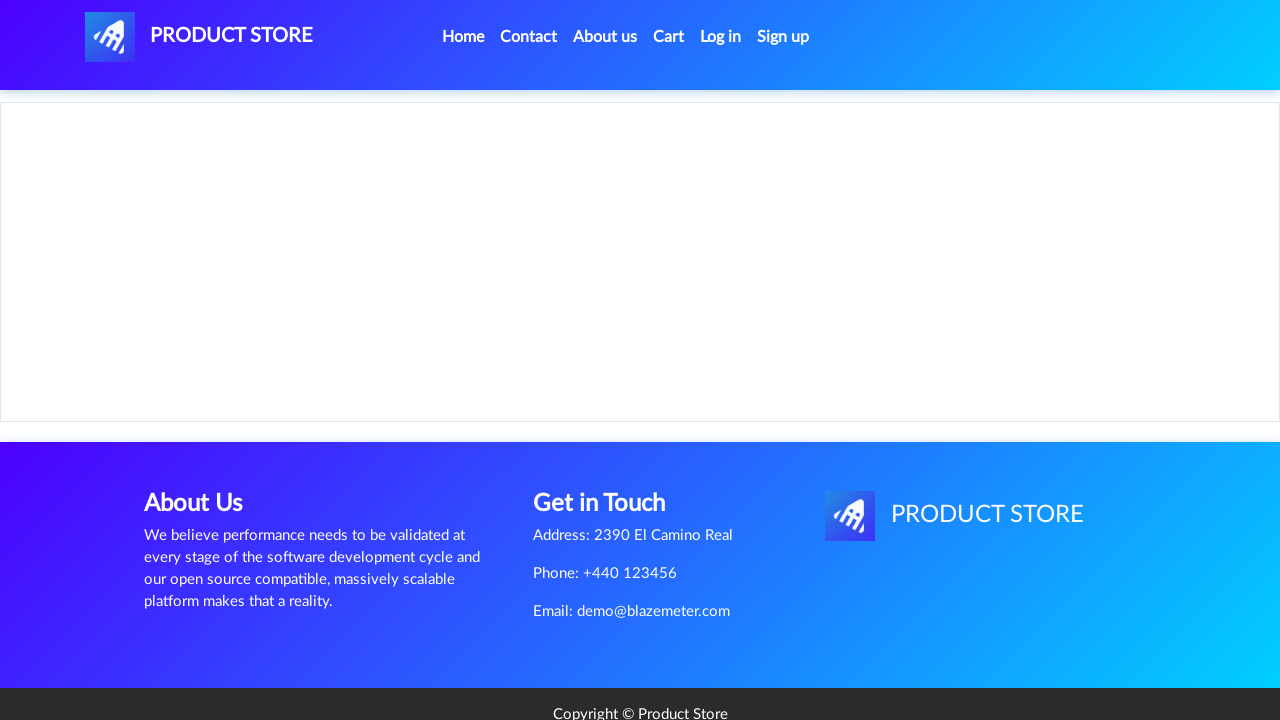

Product page loaded
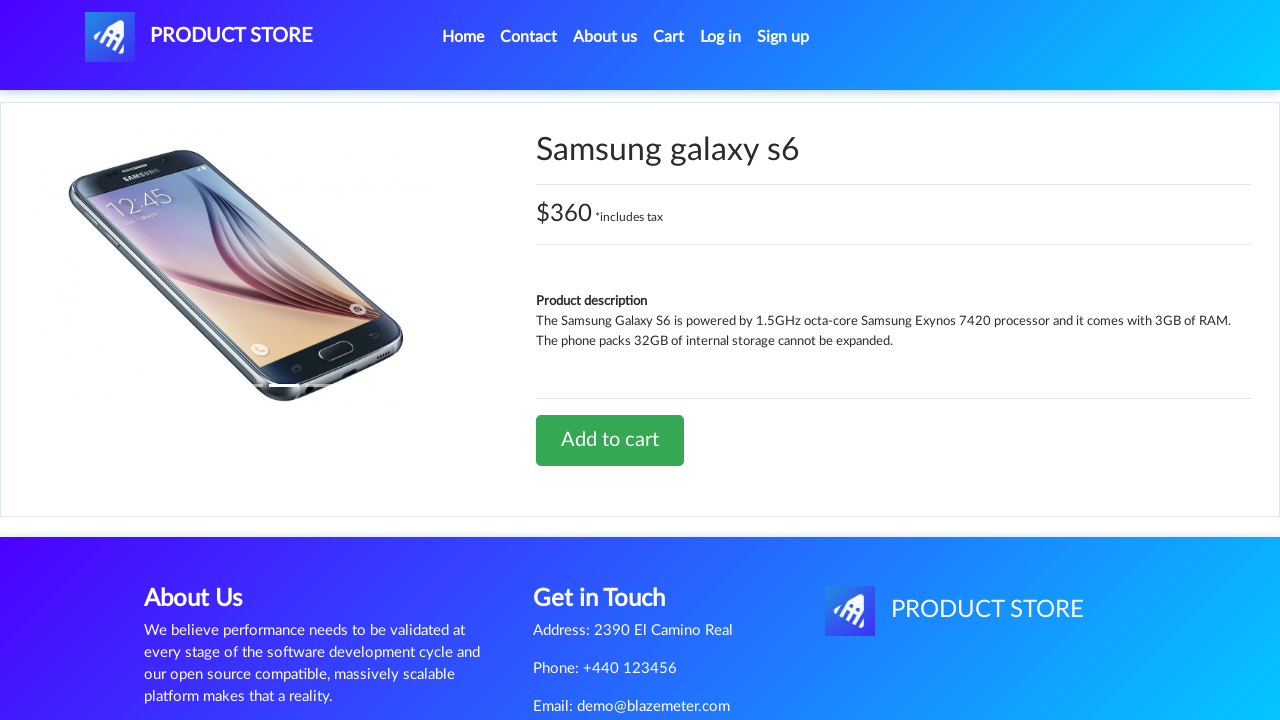

Clicked 'Add to cart' button at (610, 440) on xpath=//a[text()='Add to cart']
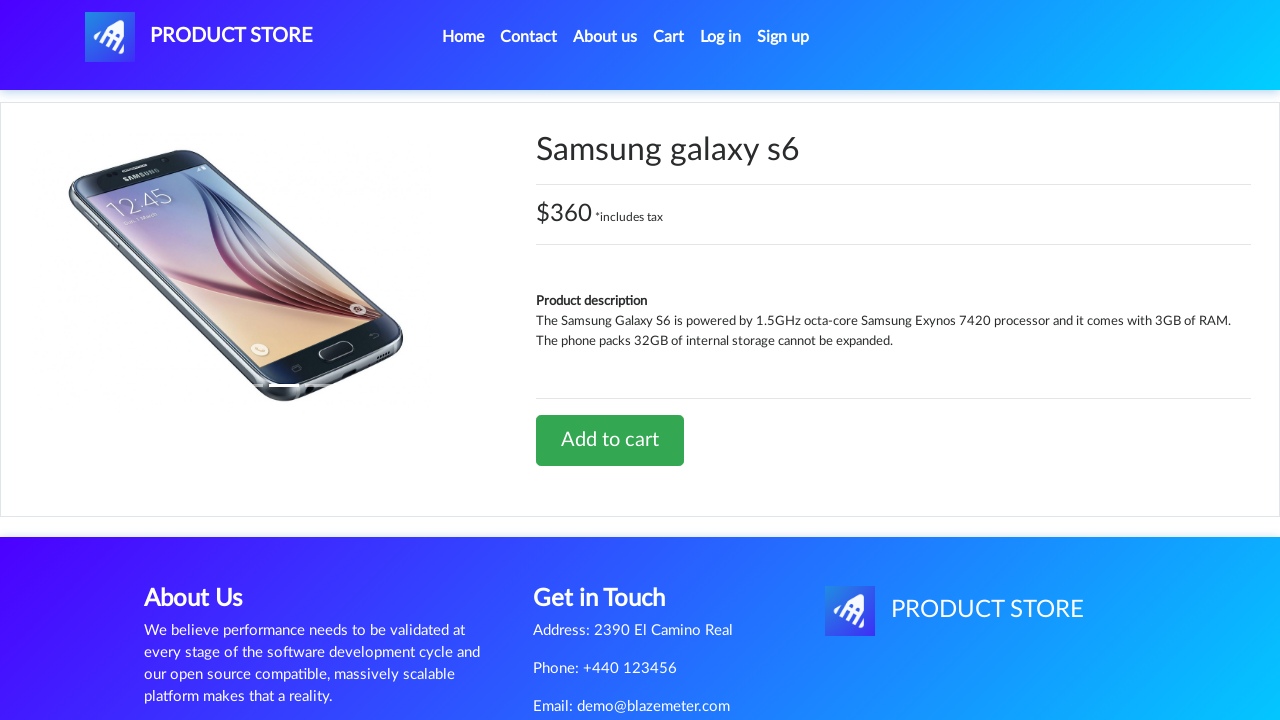

Waited for cart to update
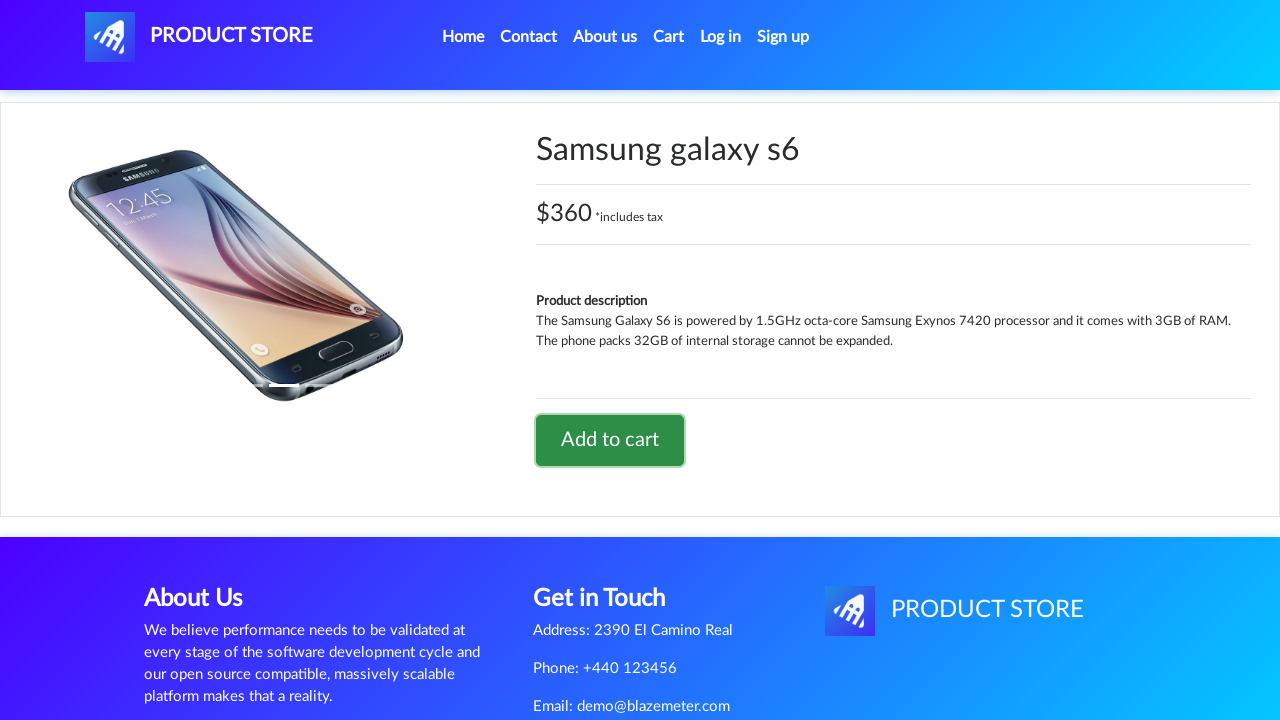

Clicked on cart link to navigate to cart page at (669, 37) on #cartur
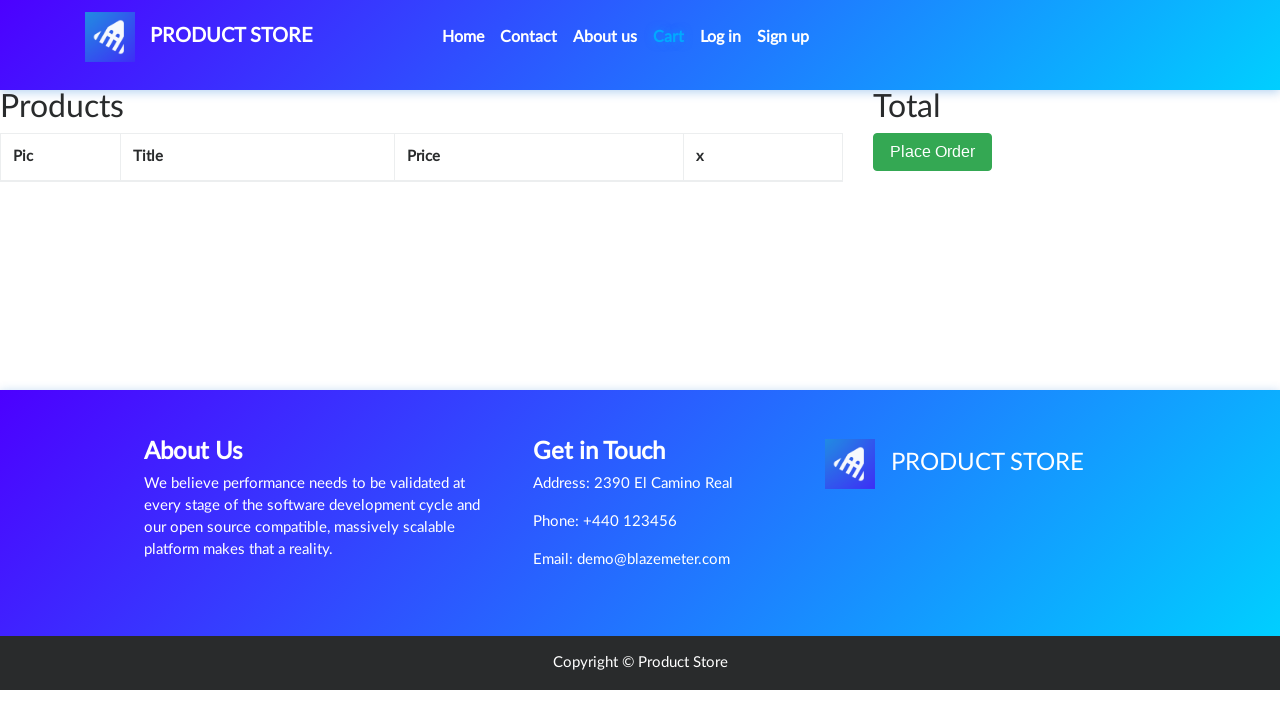

Place Order button is visible
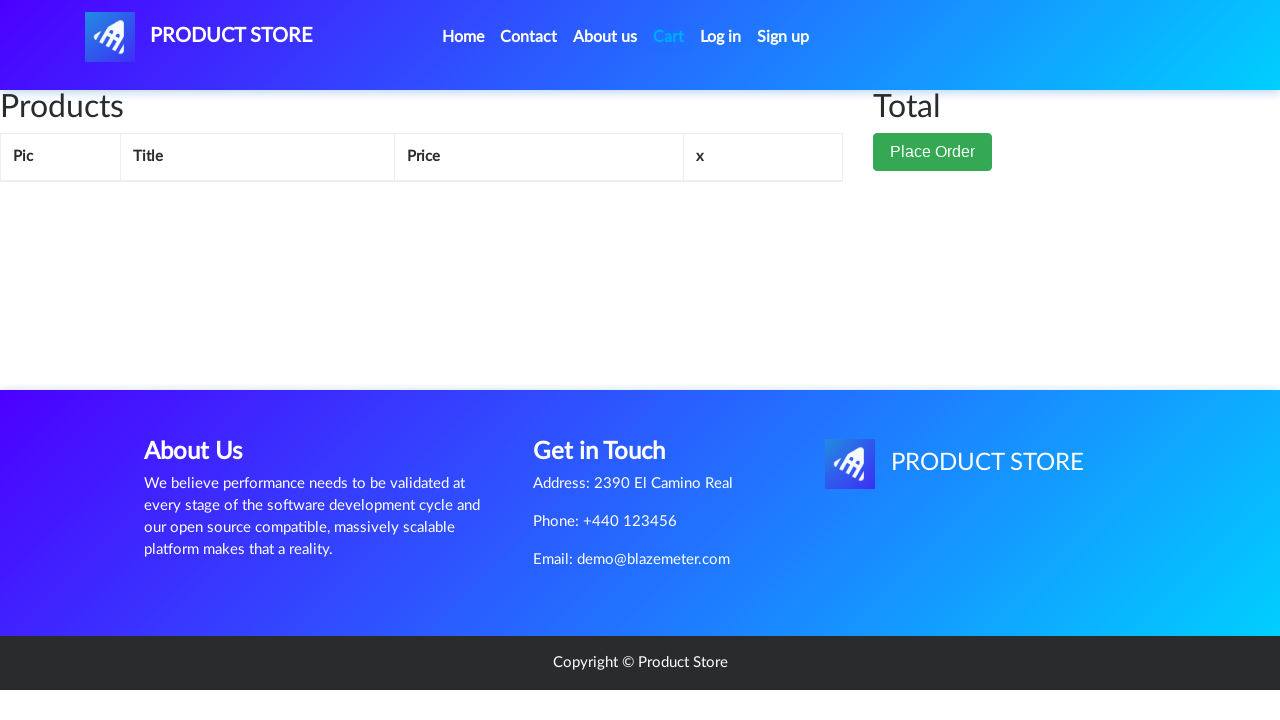

Clicked 'Place Order' button to open order form at (933, 191) on xpath=//button[text()='Place Order']
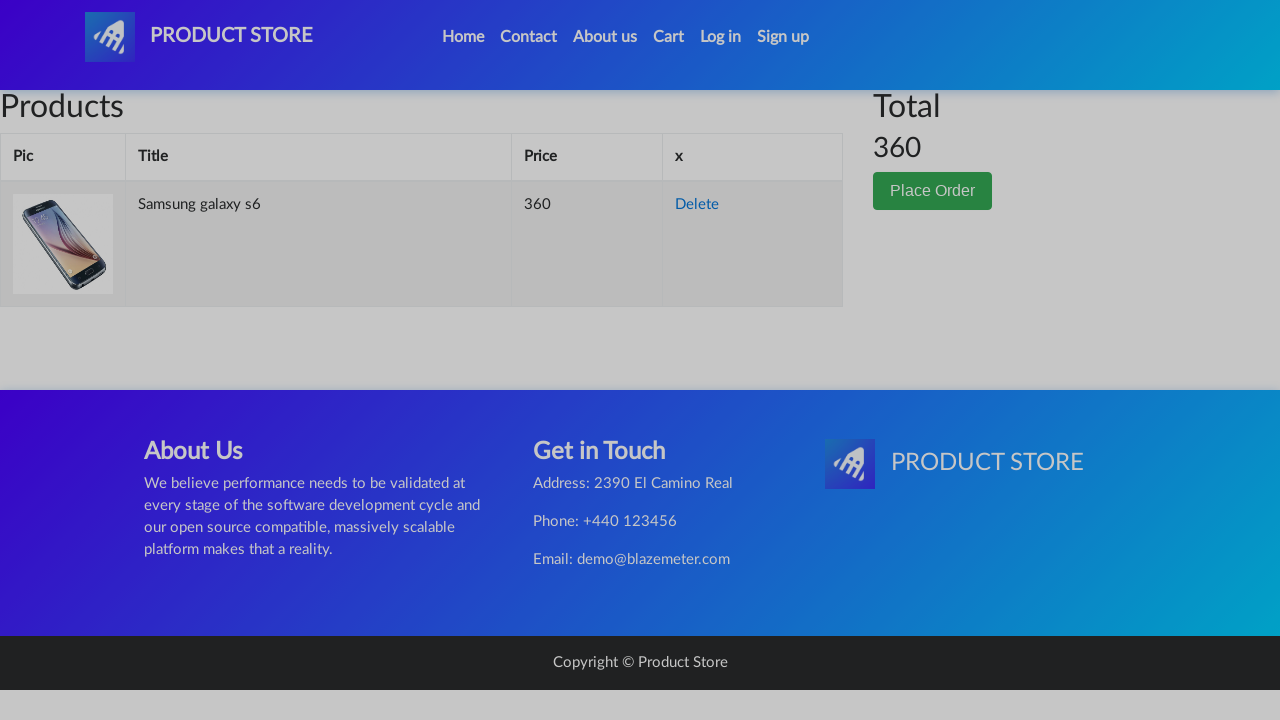

Order form loaded
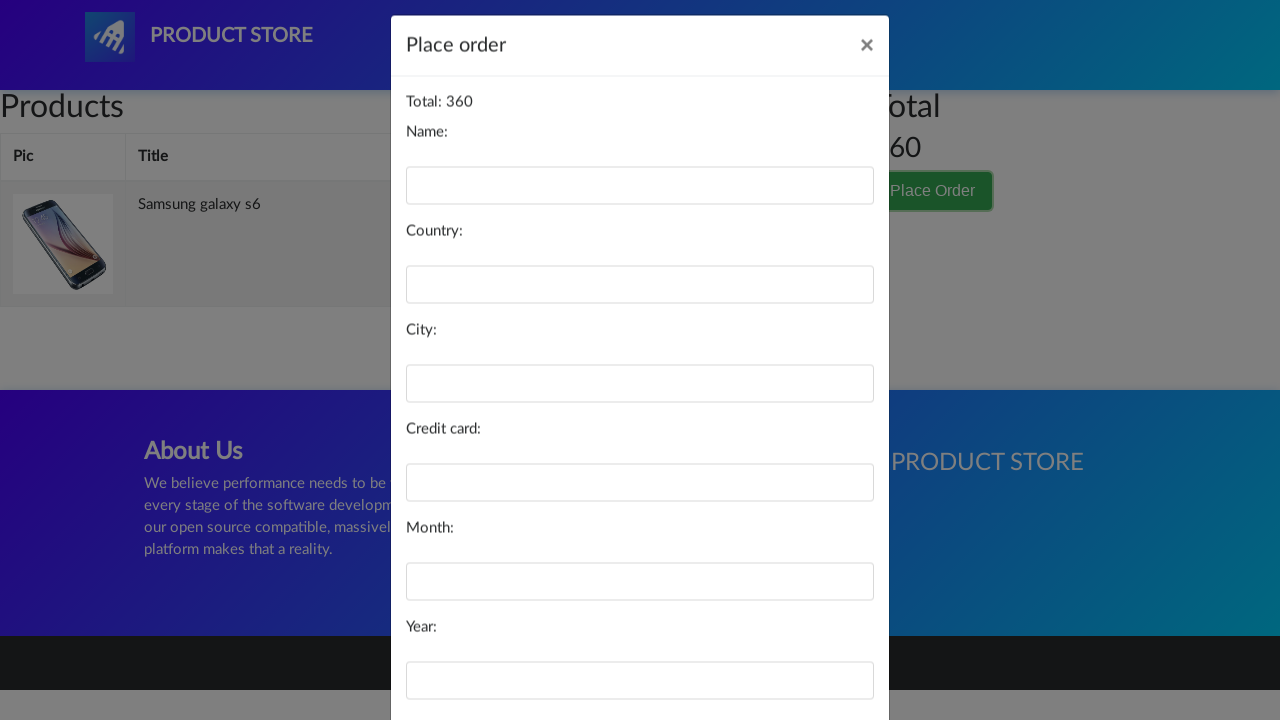

Filled name field with 'John Smith' on #name
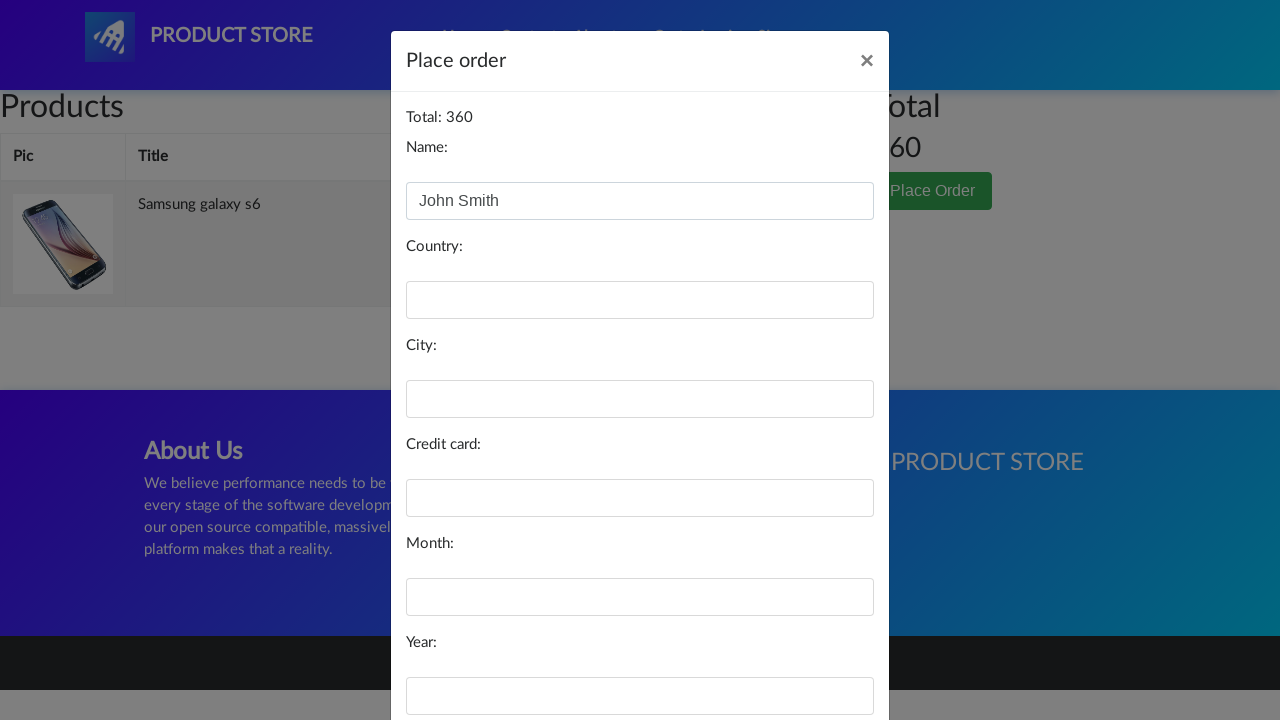

Filled country field with 'United States' on #country
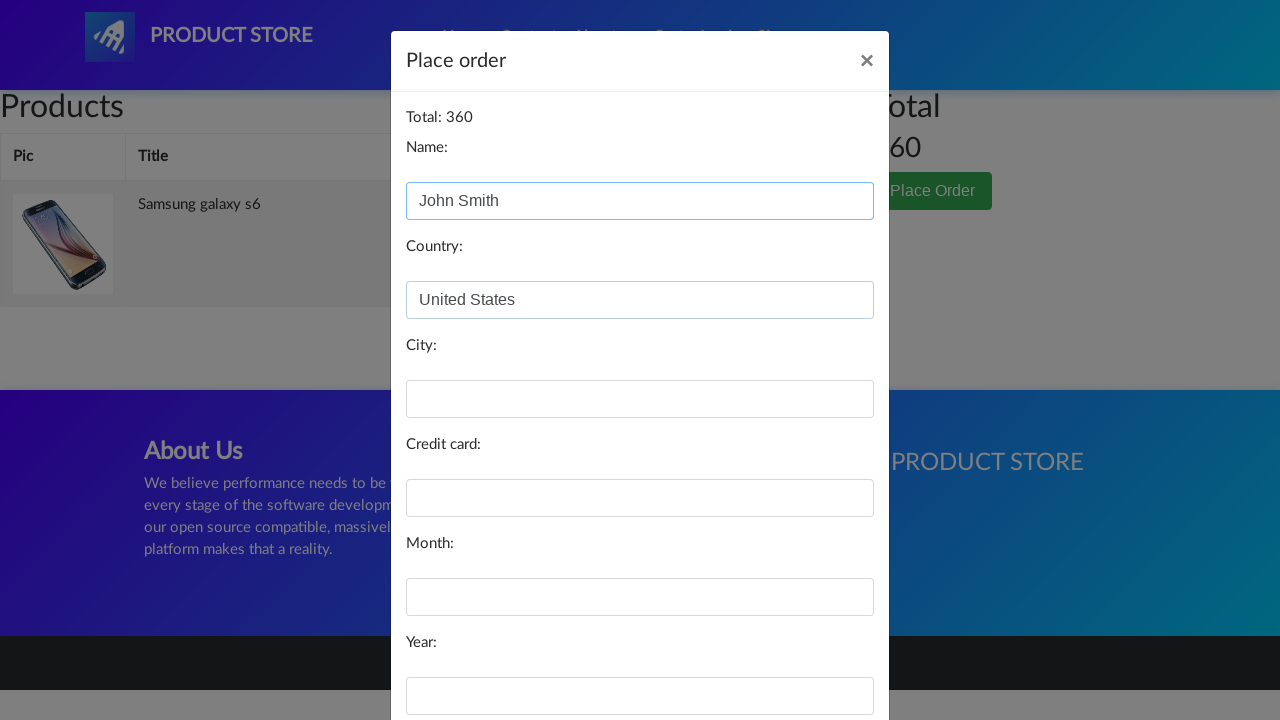

Filled city field with 'New York' on #city
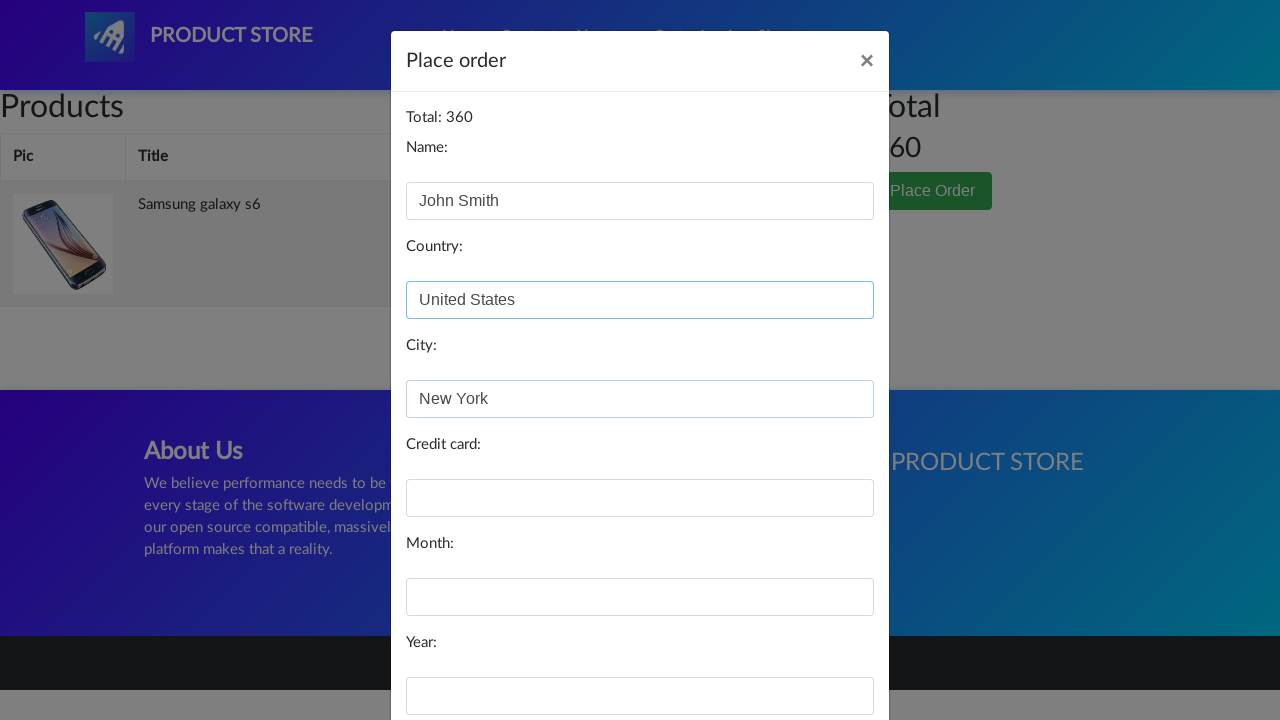

Filled card number field with credit card details on #card
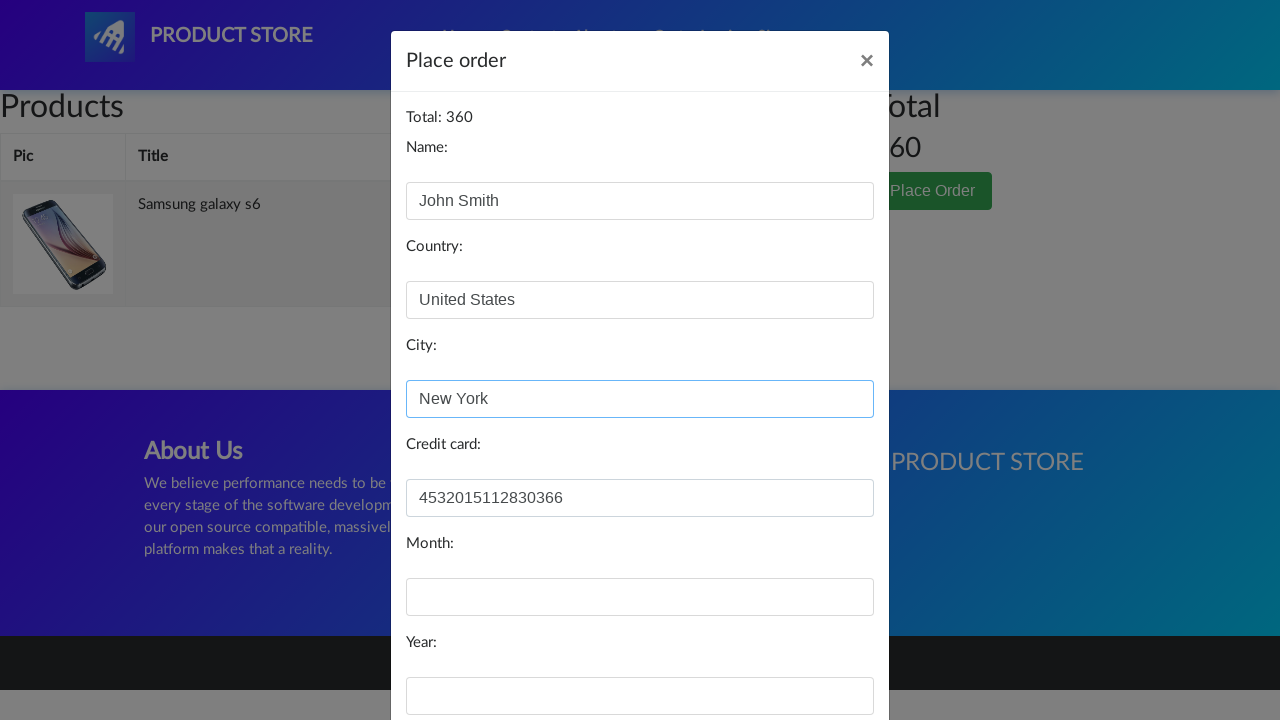

Filled month field with '06' on #month
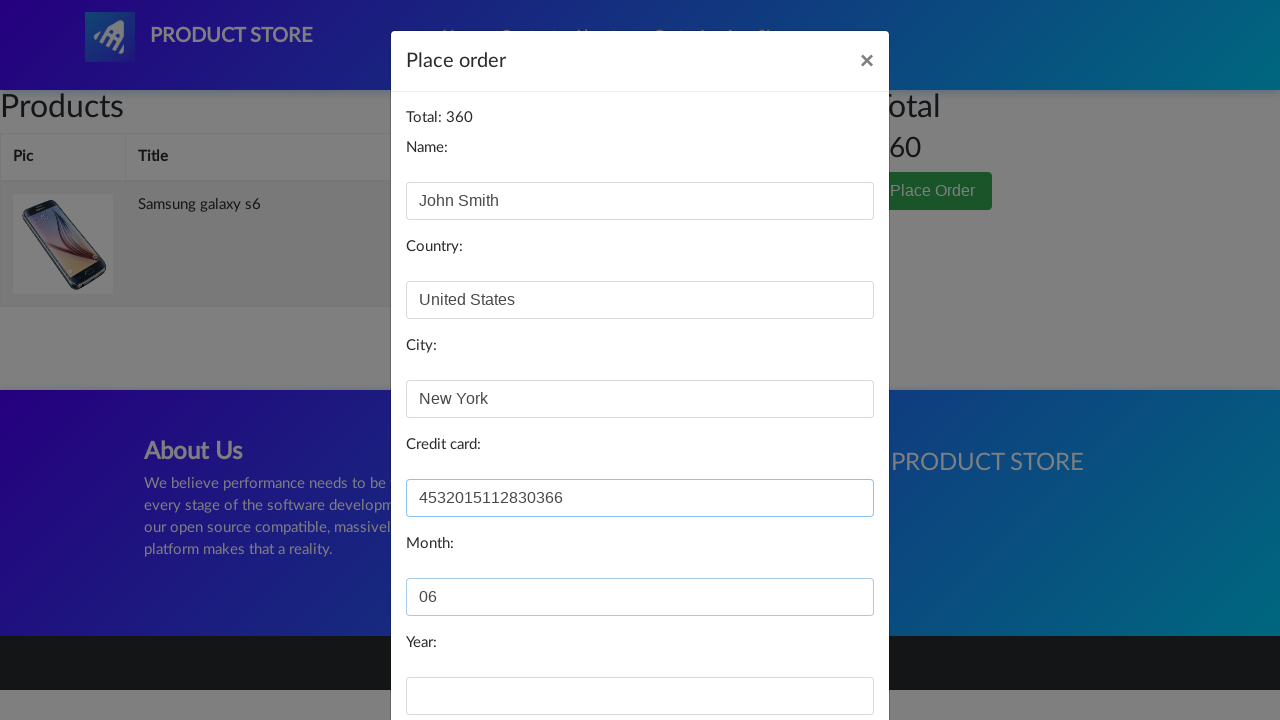

Filled year field with '2026' on #year
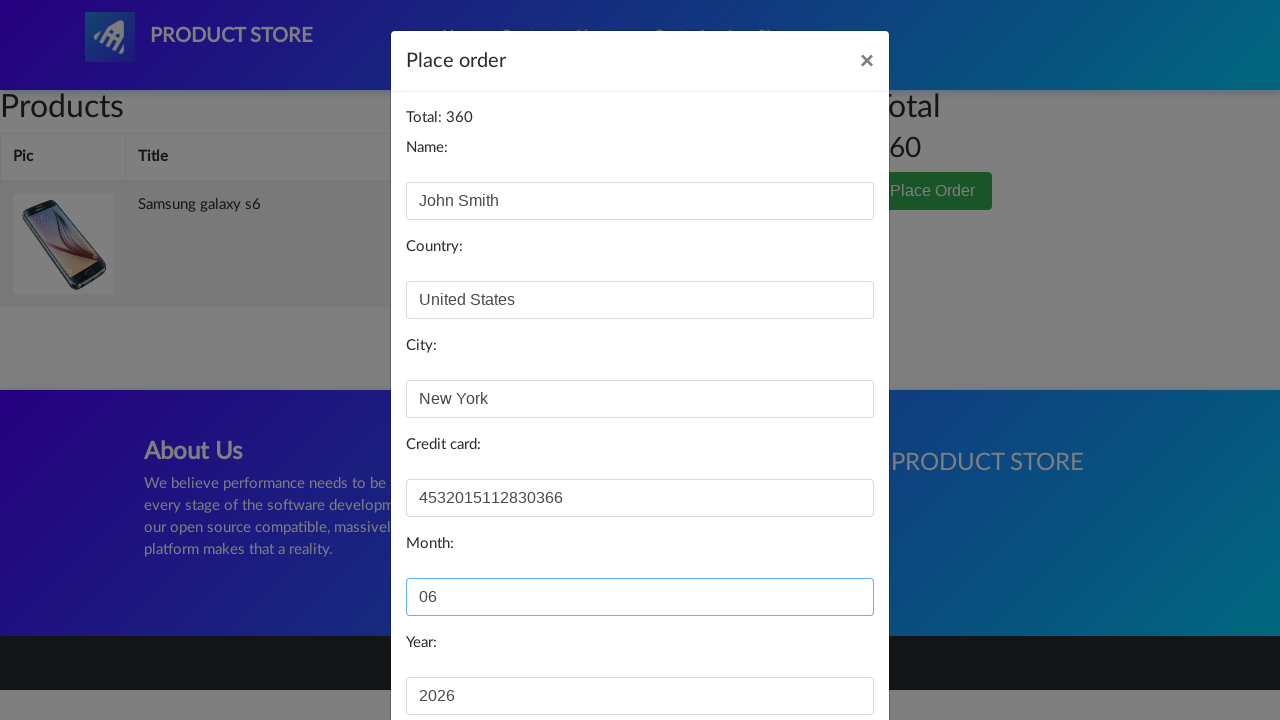

Clicked 'Purchase' button to complete the order at (823, 655) on xpath=//button[text()='Purchase']
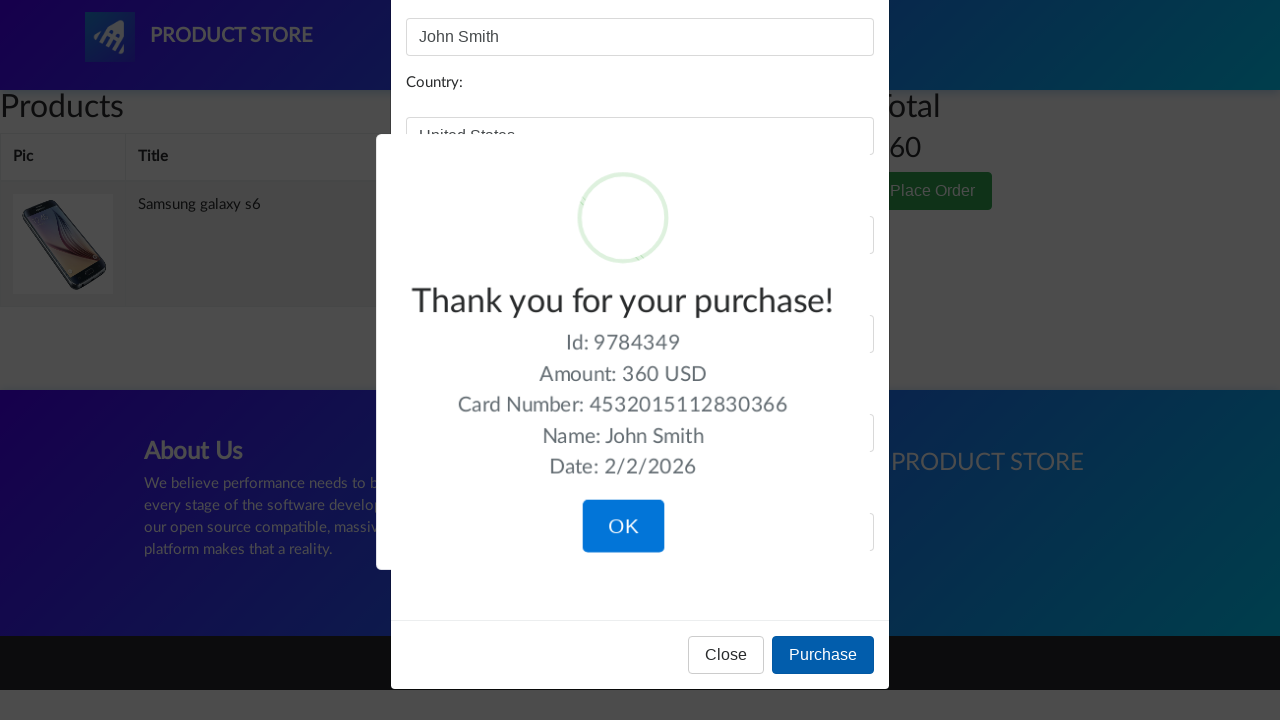

Order confirmation dialog appeared
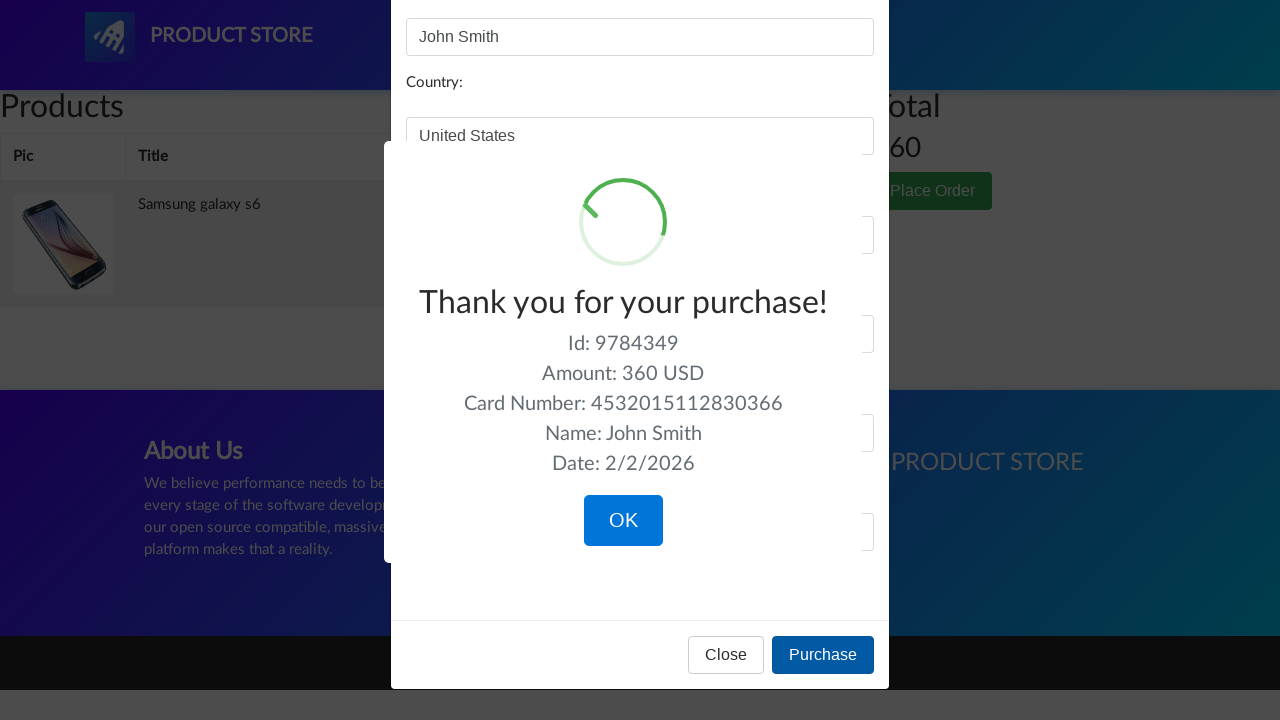

Verified 'Thank you for your purchase!' confirmation message
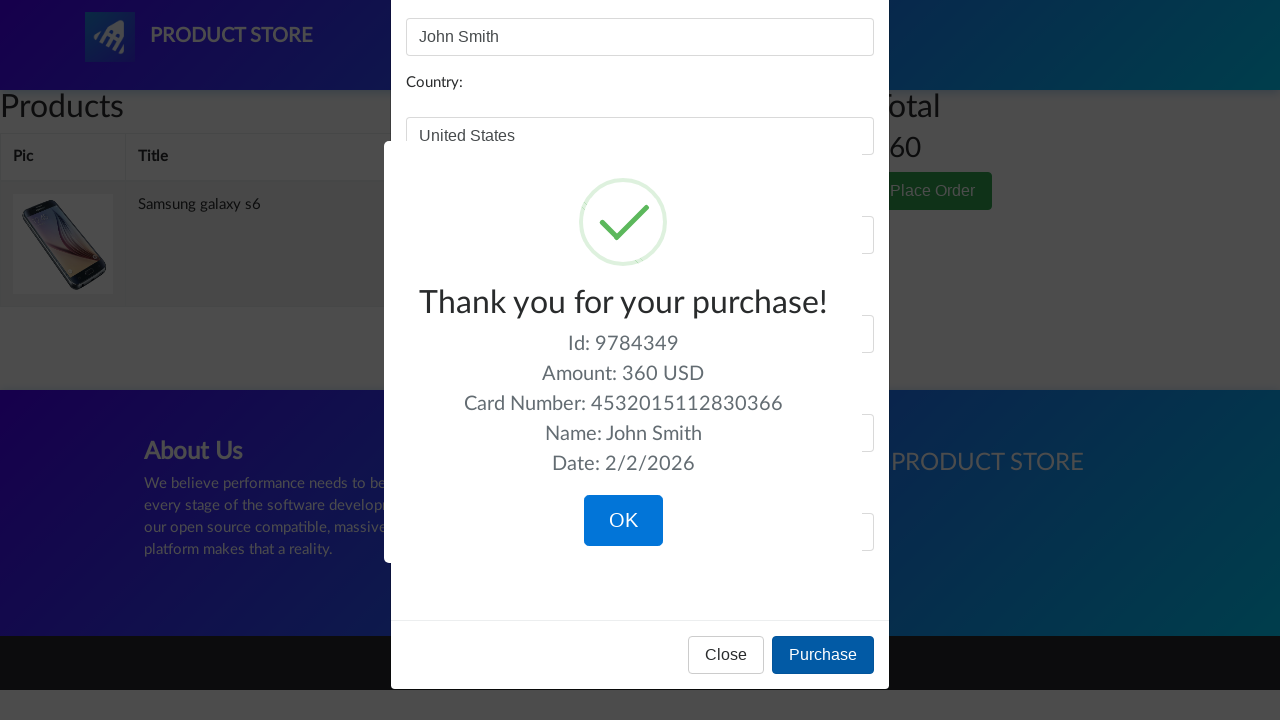

Clicked 'OK' button to close confirmation dialog at (623, 521) on xpath=//button[text()='OK']
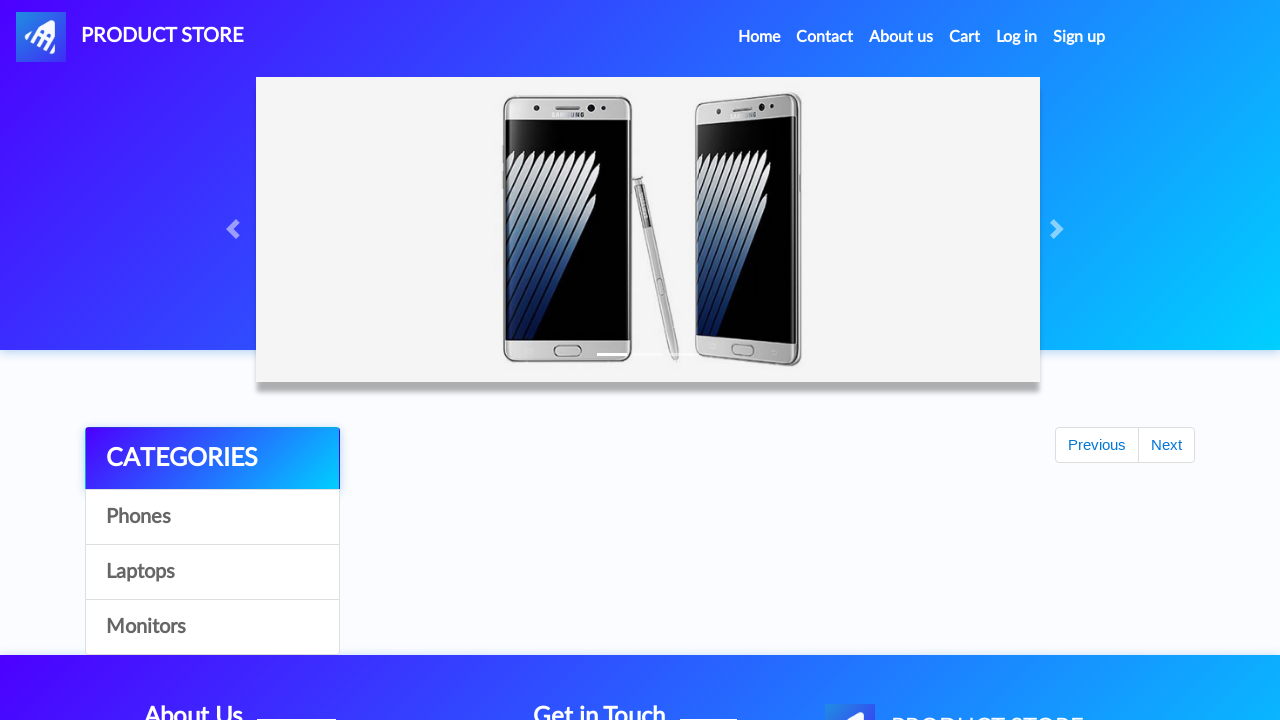

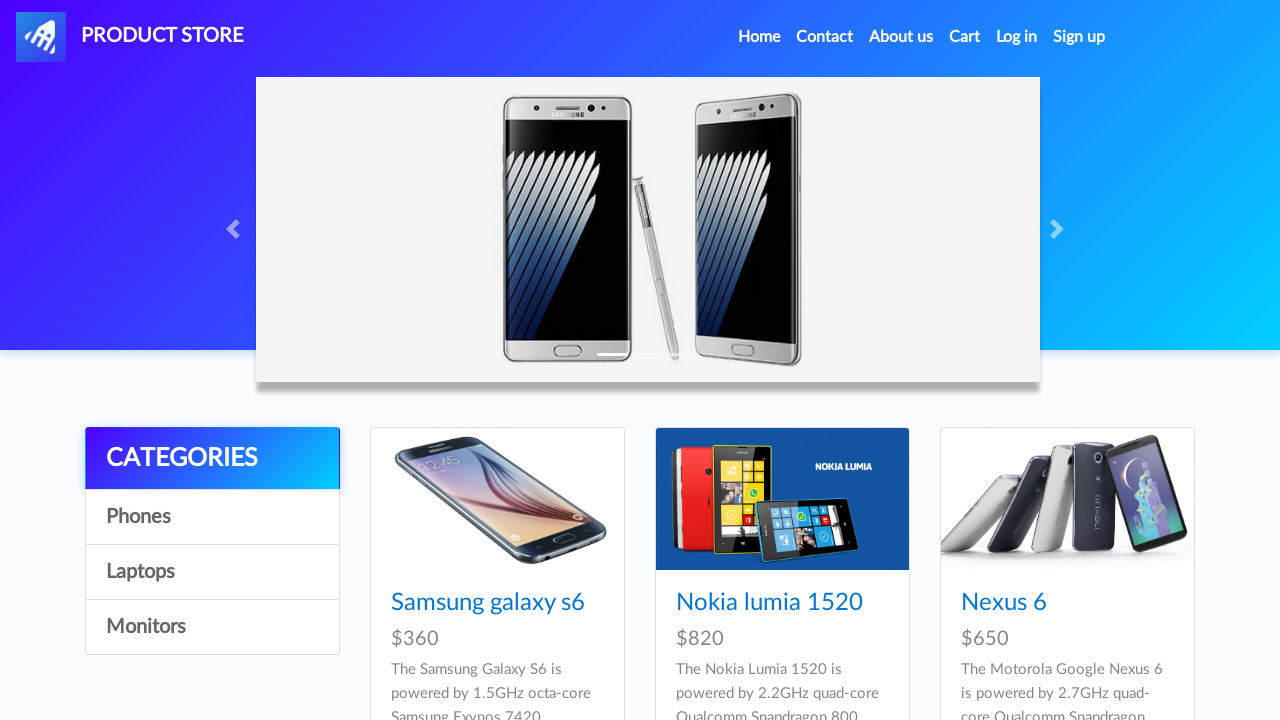